Tests scroll functionality by navigating to the Selenium website and scrolling down the page using JavaScript execution

Starting URL: https://www.selenium.dev

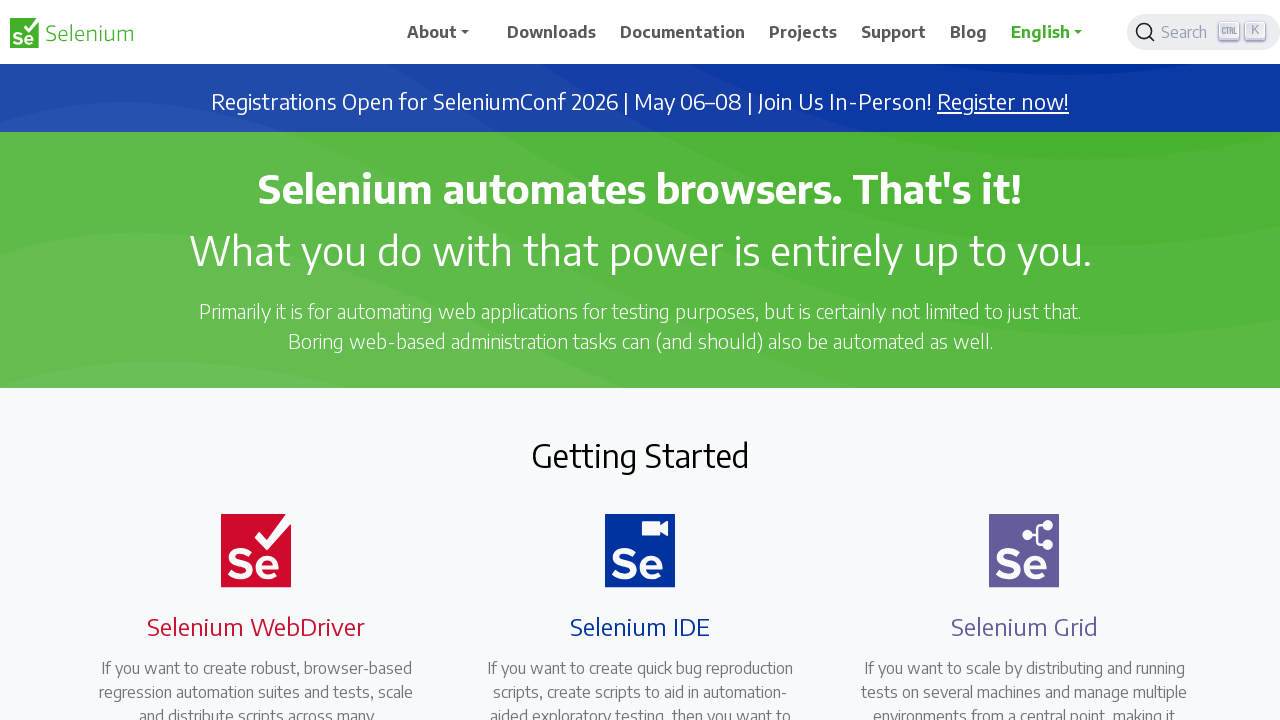

Navigated to Selenium website
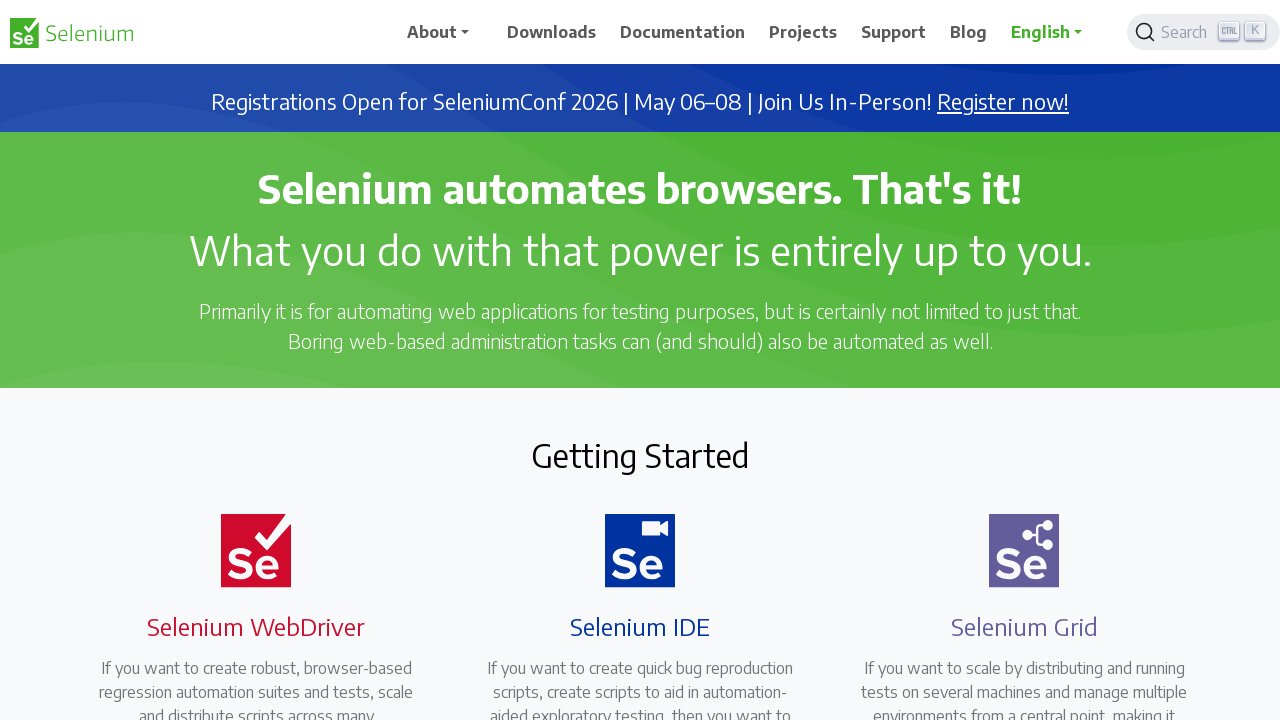

Scrolled down the page by 500 pixels using JavaScript
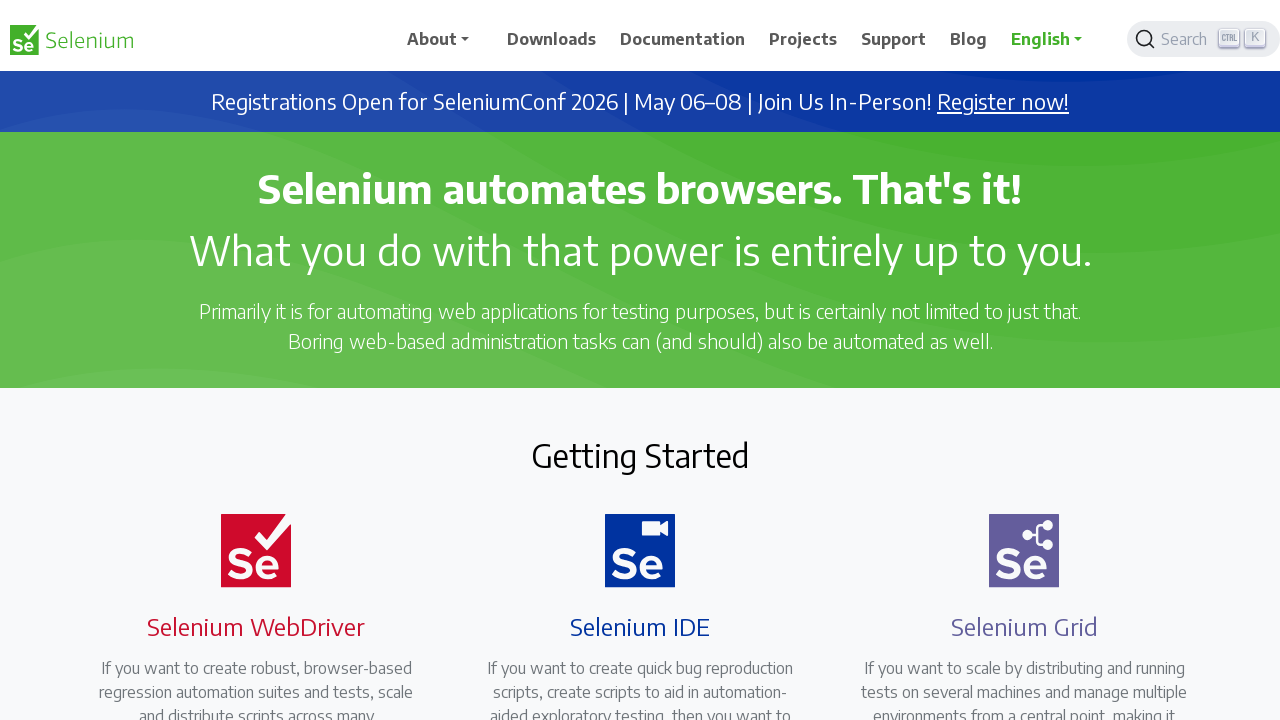

Waited 1 second to observe scroll effect
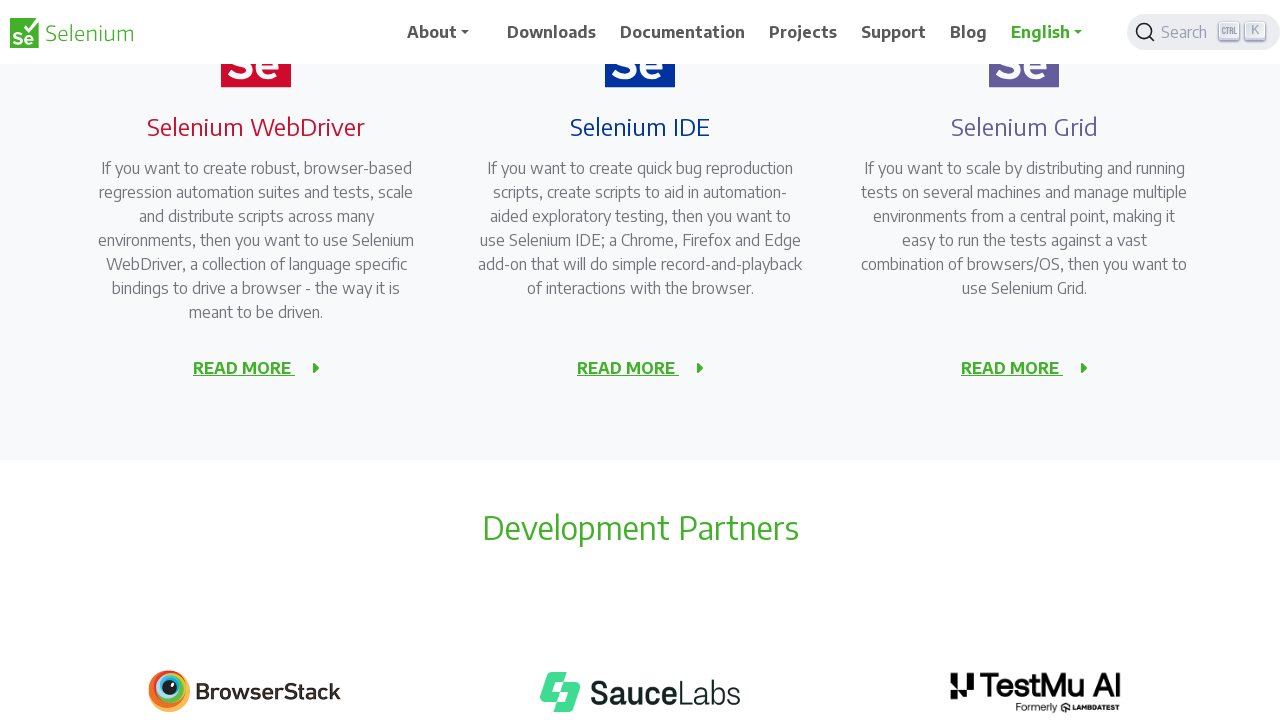

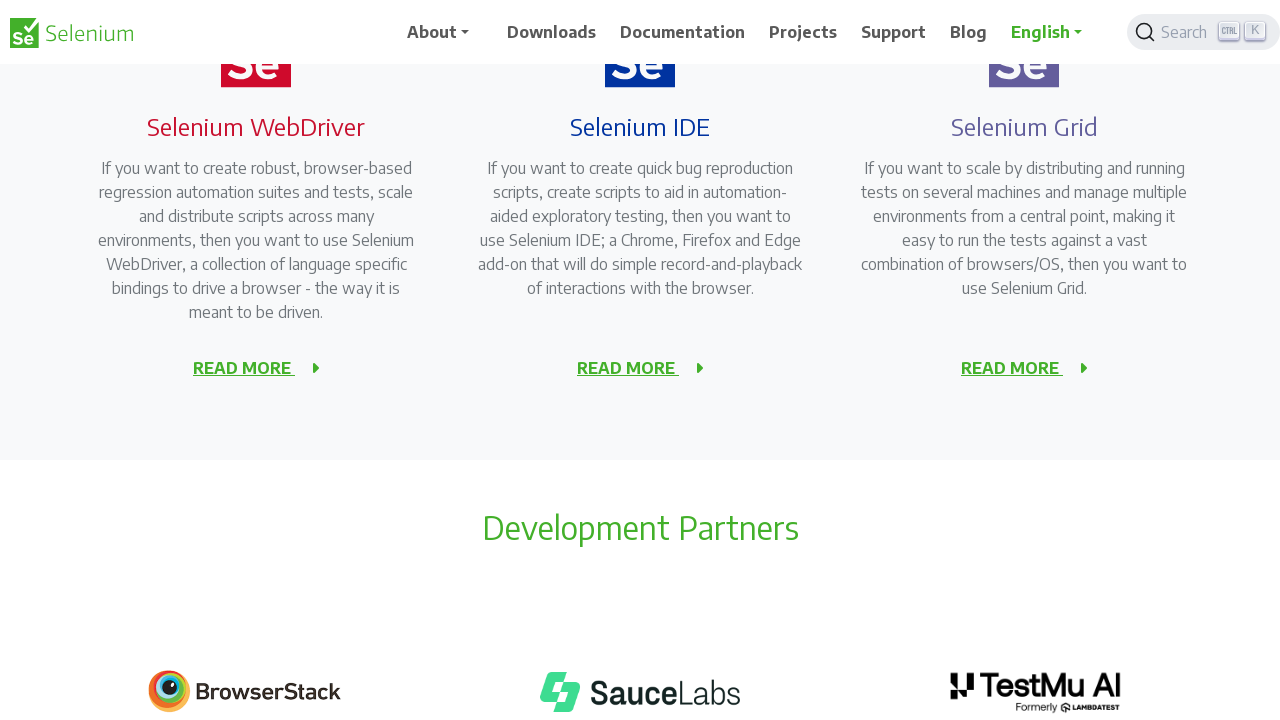